Tests registration form validation by submitting without passwords to verify error handling

Starting URL: https://sharelane.com/cgi-bin/register.py

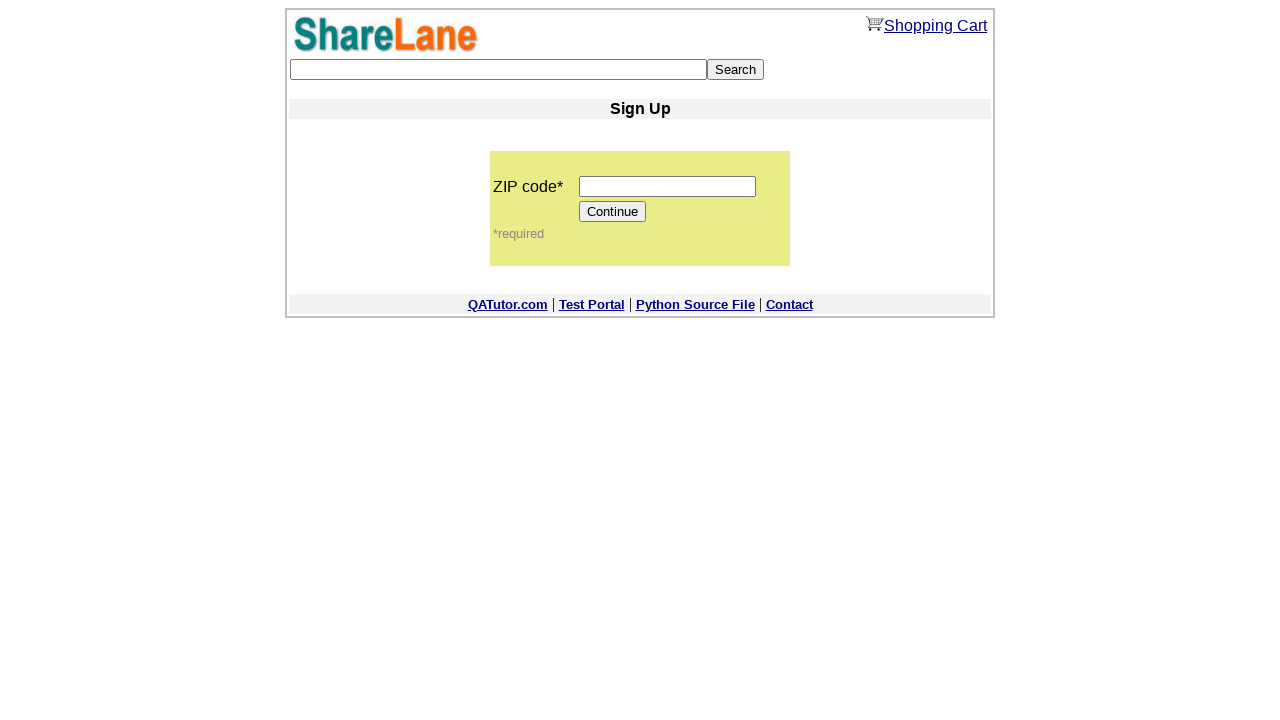

Entered ZIP code '444444' in zip_code field on input[name='zip_code']
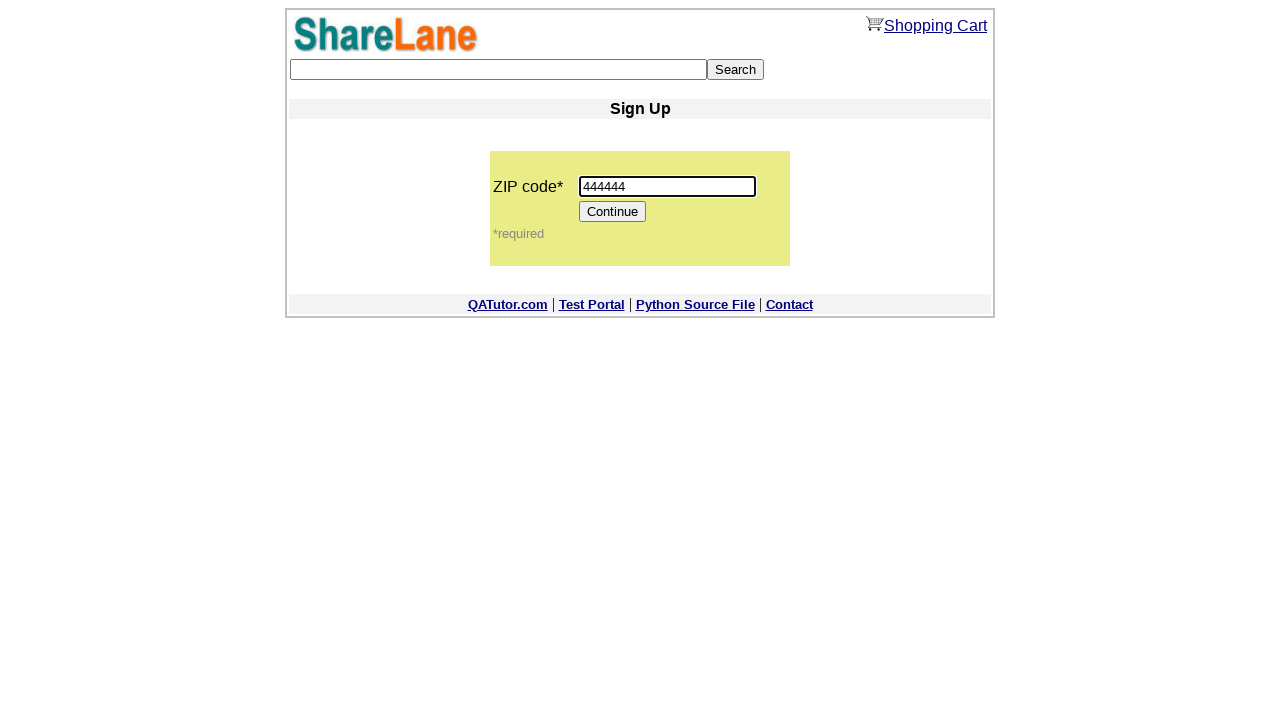

Clicked Continue button to proceed to registration form at (613, 212) on xpath=//*[@value='Continue']
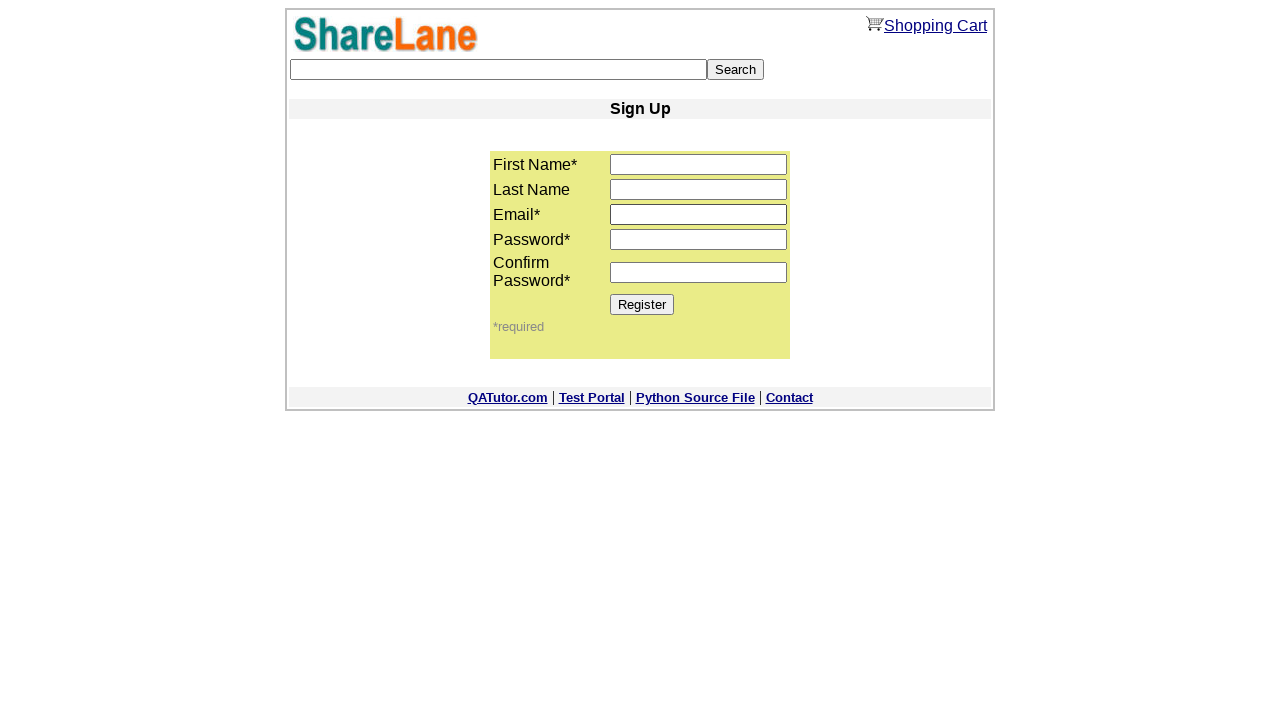

Entered first name 'Ziyat' in first_name field on input[name='first_name']
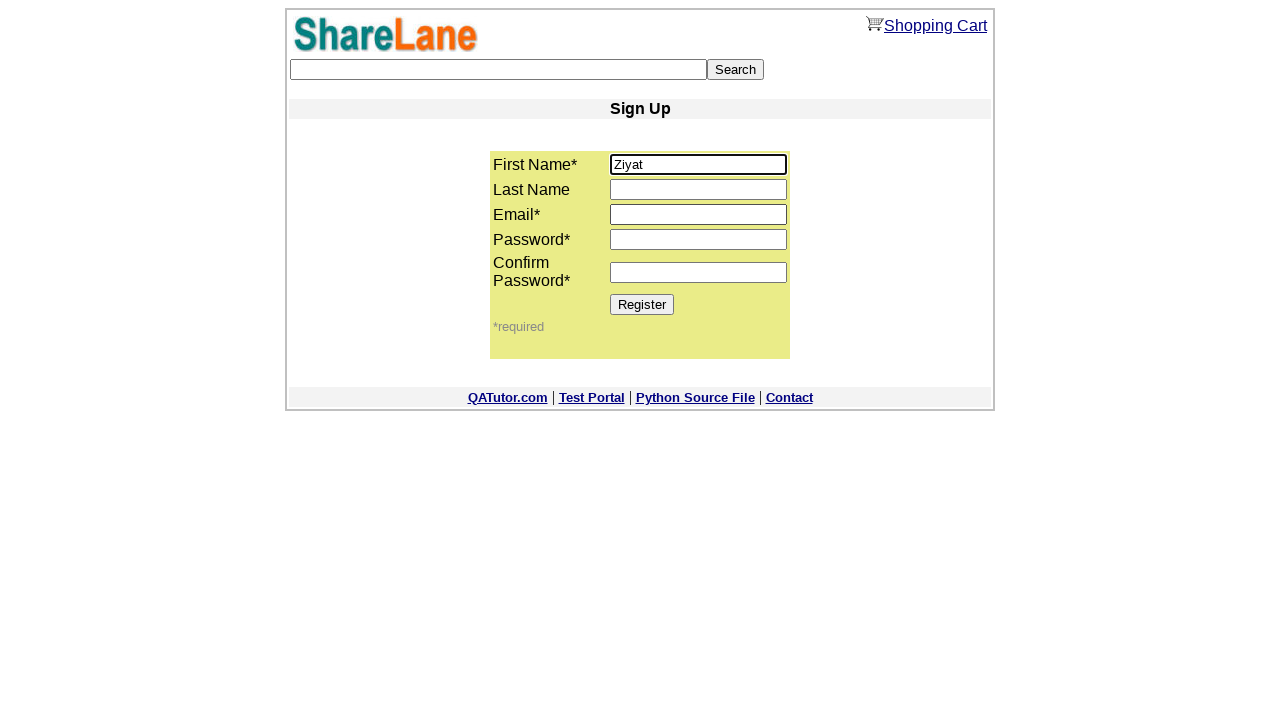

Entered last name 'Ivanov' in last_name field on input[name='last_name']
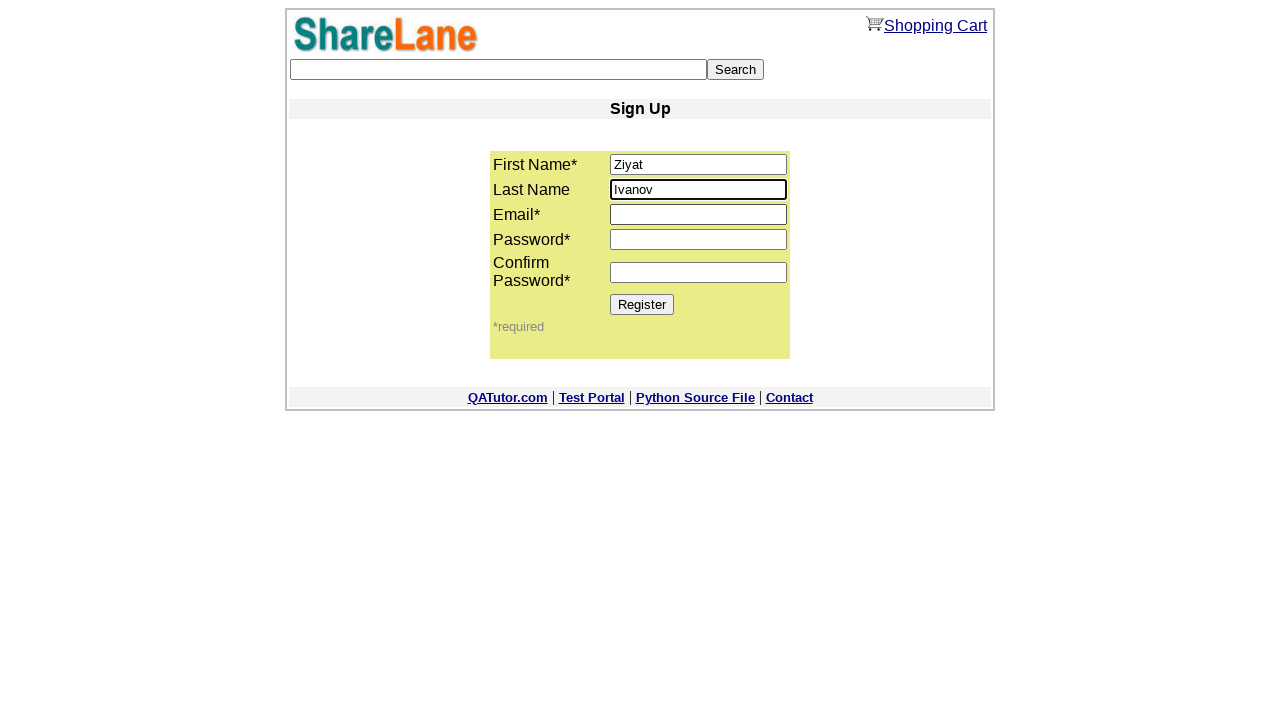

Entered email 'Ziyat@sharelane.com' in email field on input[name='email']
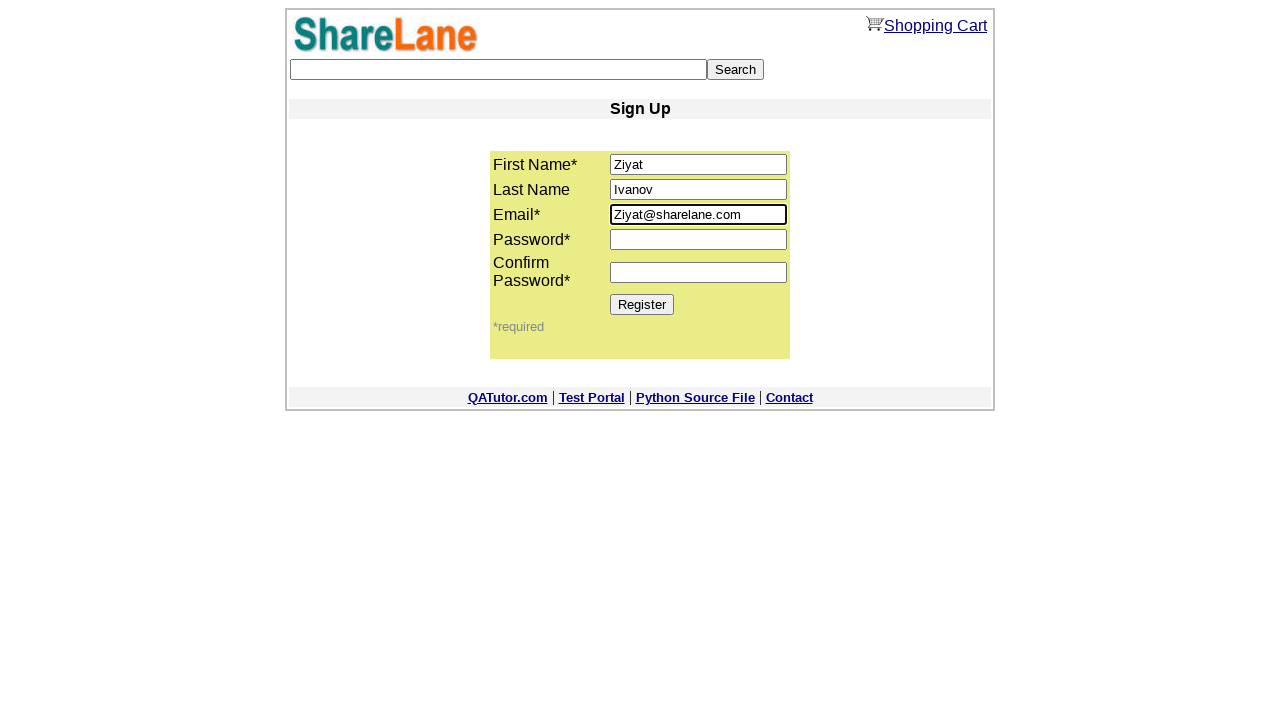

Left password1 field empty on input[name='password1']
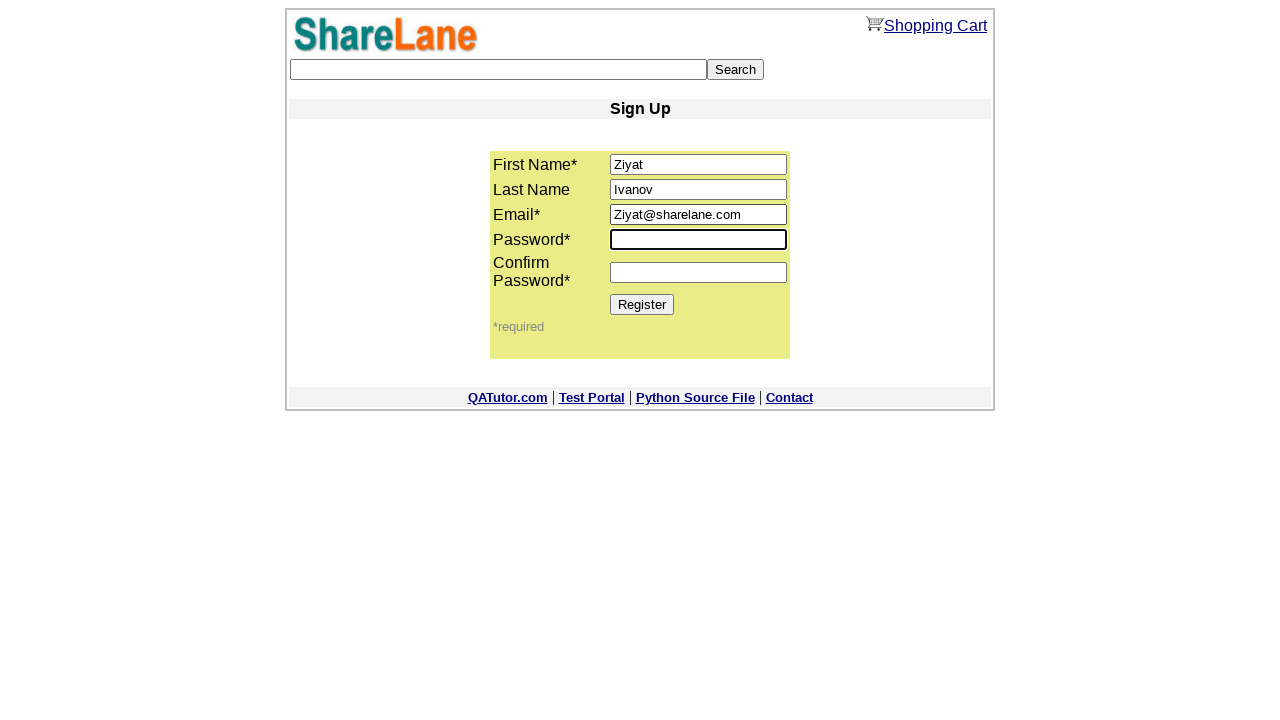

Left password2 field empty on input[name='password2']
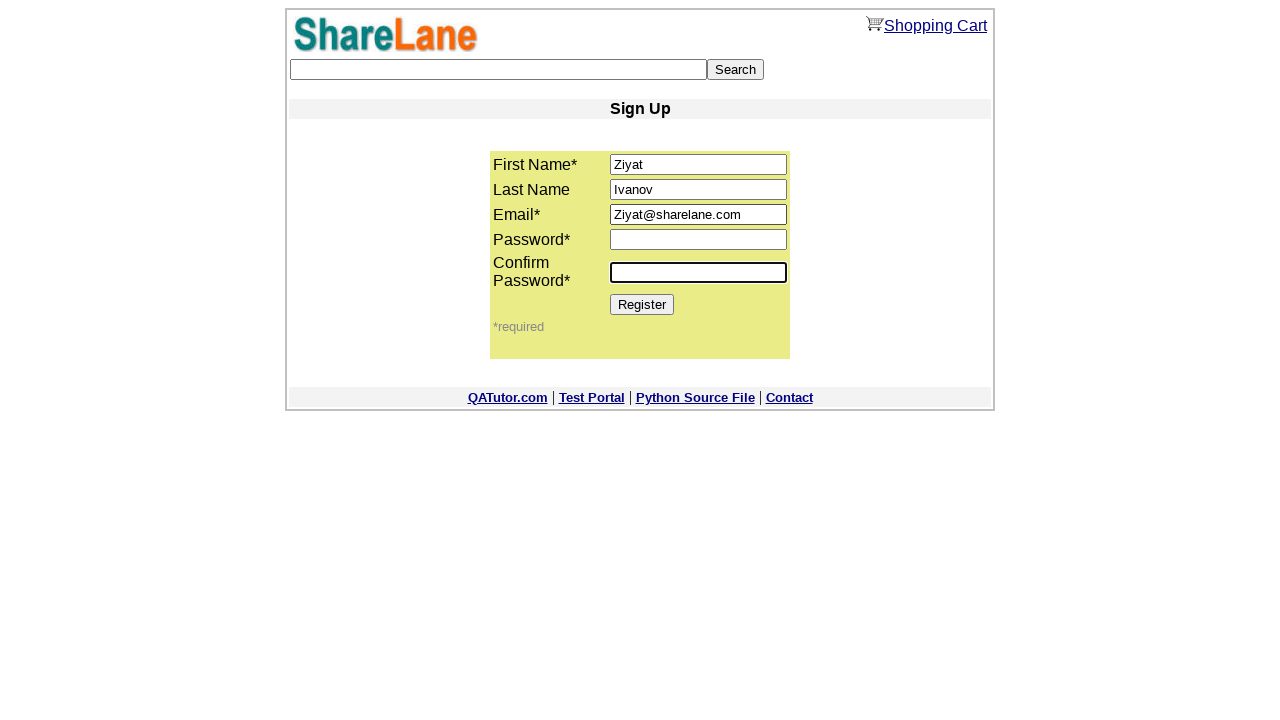

Clicked Register button to submit form without passwords at (642, 304) on xpath=//*[@value='Register']
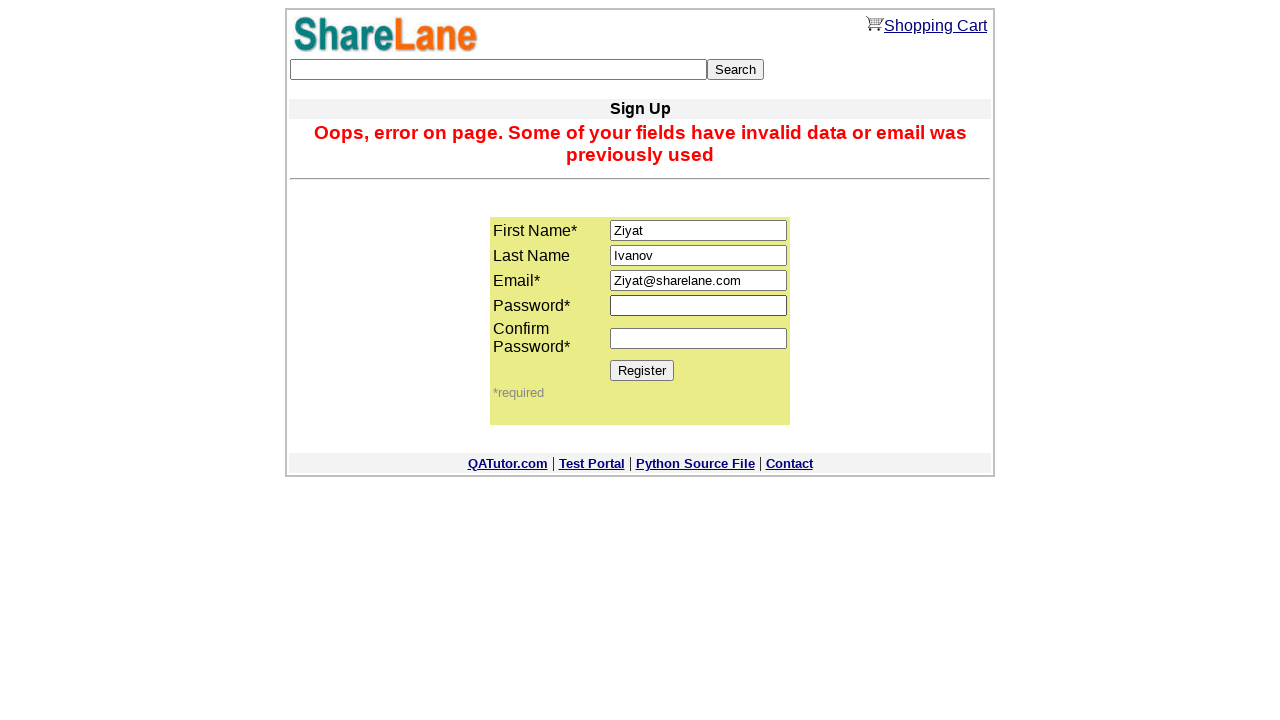

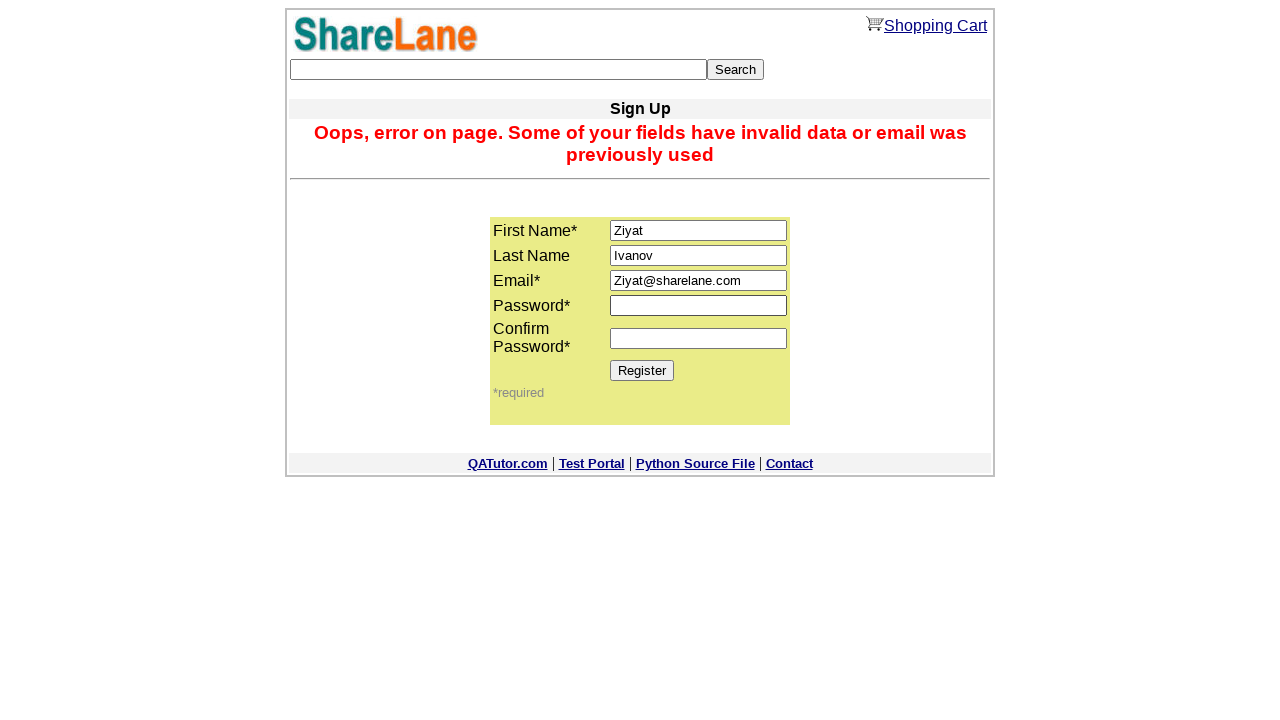